Tests the contact form functionality on DemoBlaze website by verifying logo display and filling out the contact form with email, name, and message

Starting URL: https://www.demoblaze.com/index.html

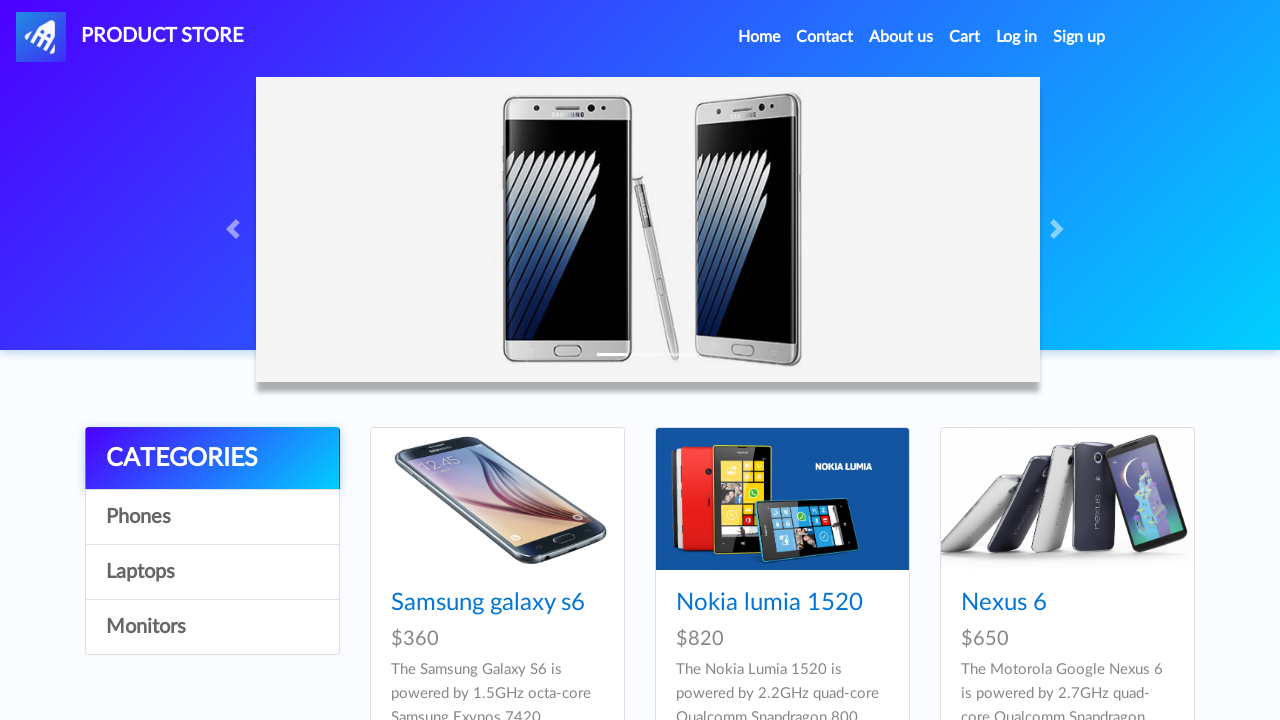

Logo is displayed and visible on the page
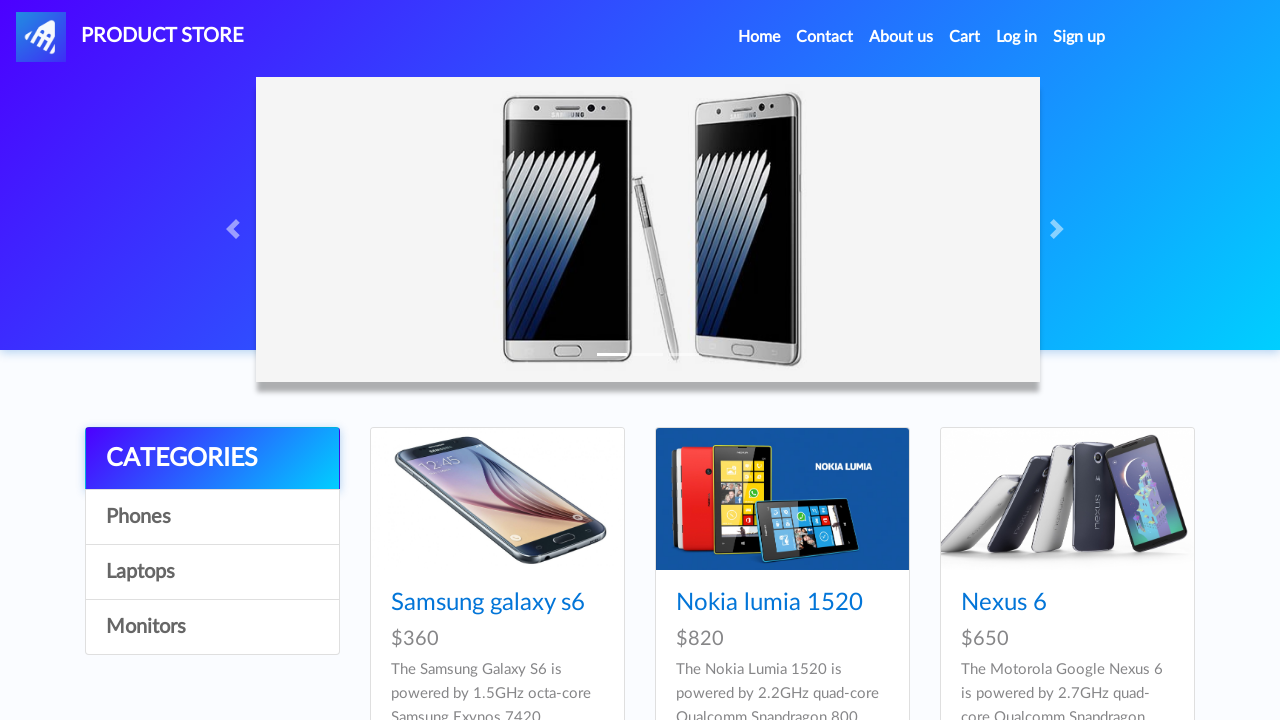

Clicked on Contact link to open contact form modal at (825, 37) on xpath=//a[@data-target='#exampleModal']
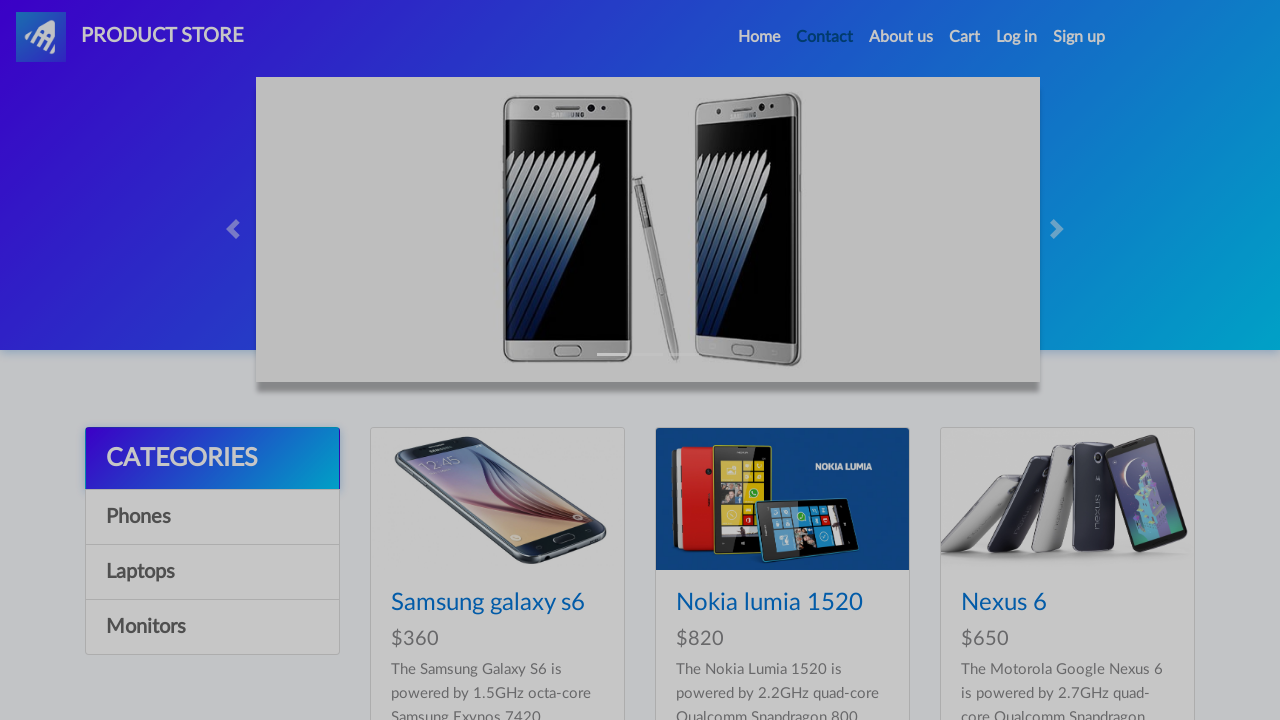

Filled email field with 'testuser@example.com' on //input[@id='recipient-email']
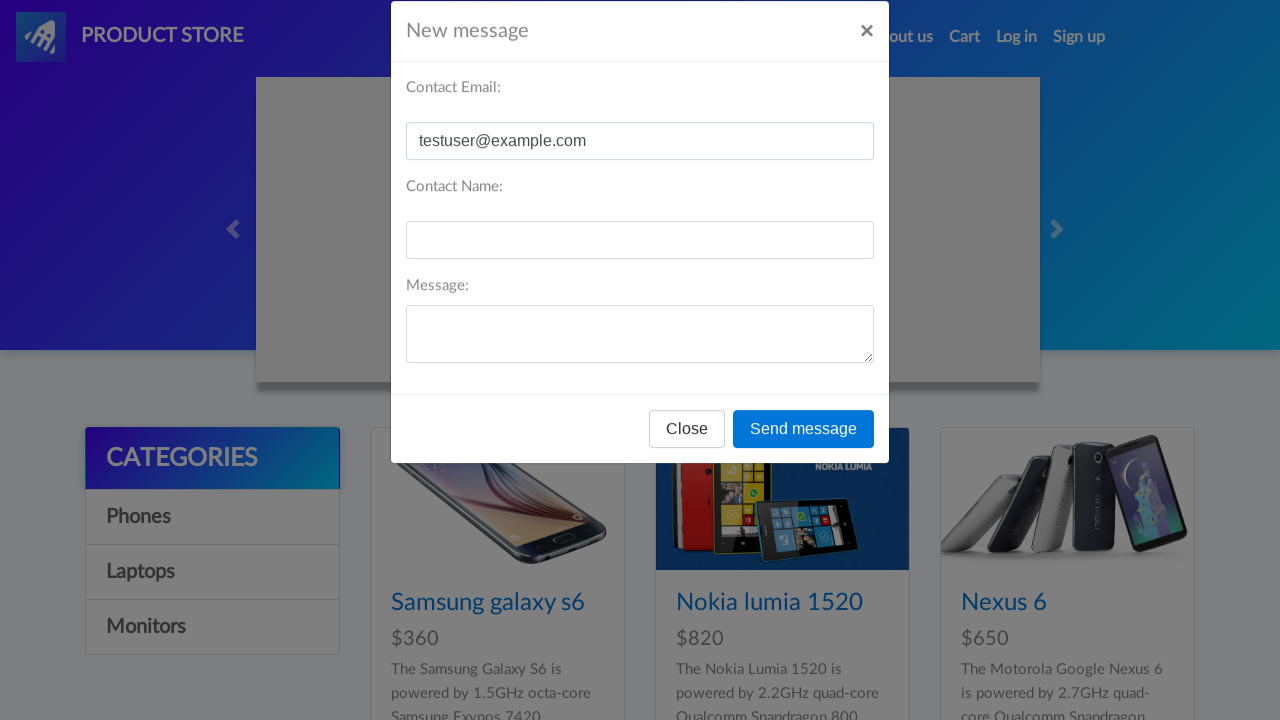

Filled name field with '9876543210' on //input[@id='recipient-name']
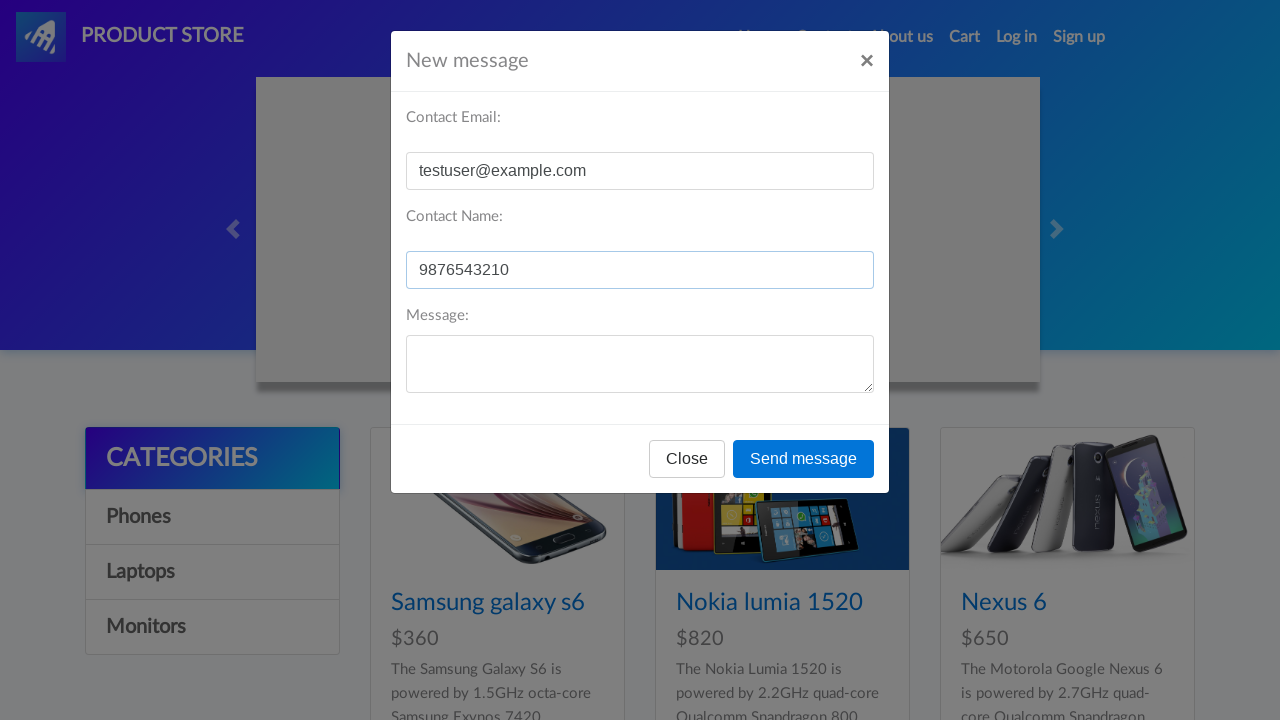

Filled message field with 'This is a test message for contact form' on //textarea[@id='message-text']
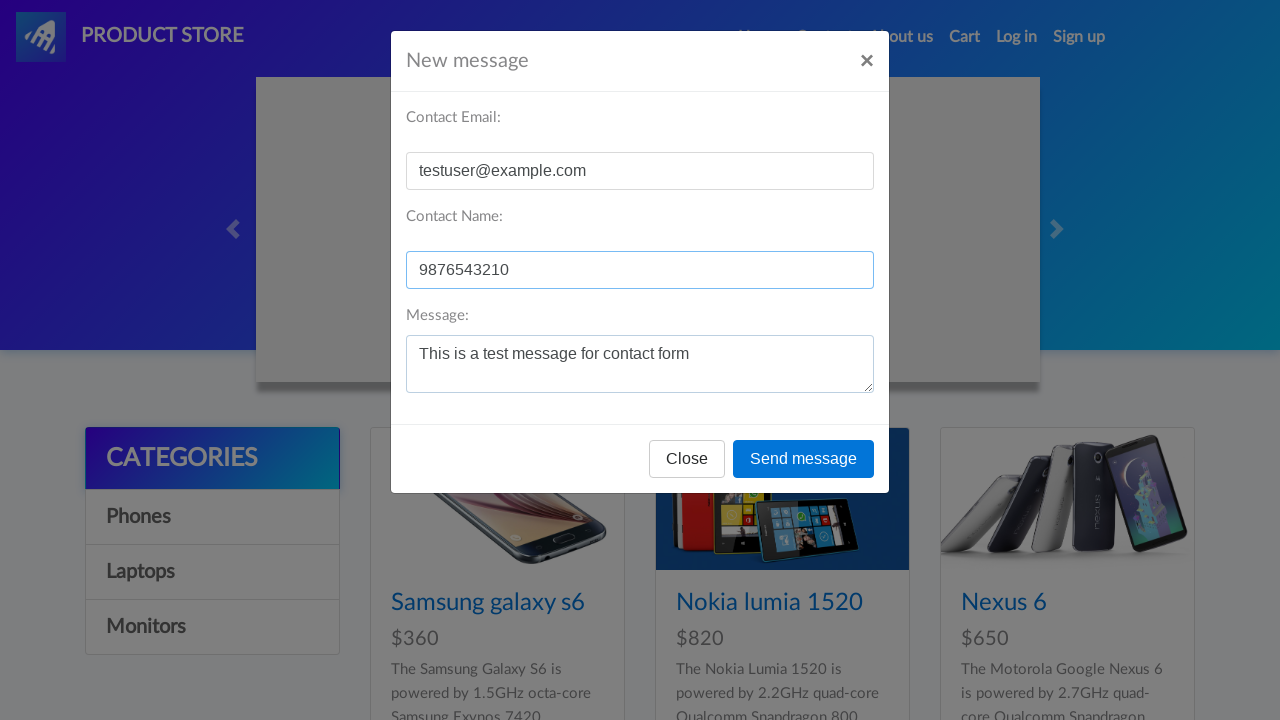

Clicked send button to submit the contact form at (804, 459) on xpath=//button[@onclick='send()']
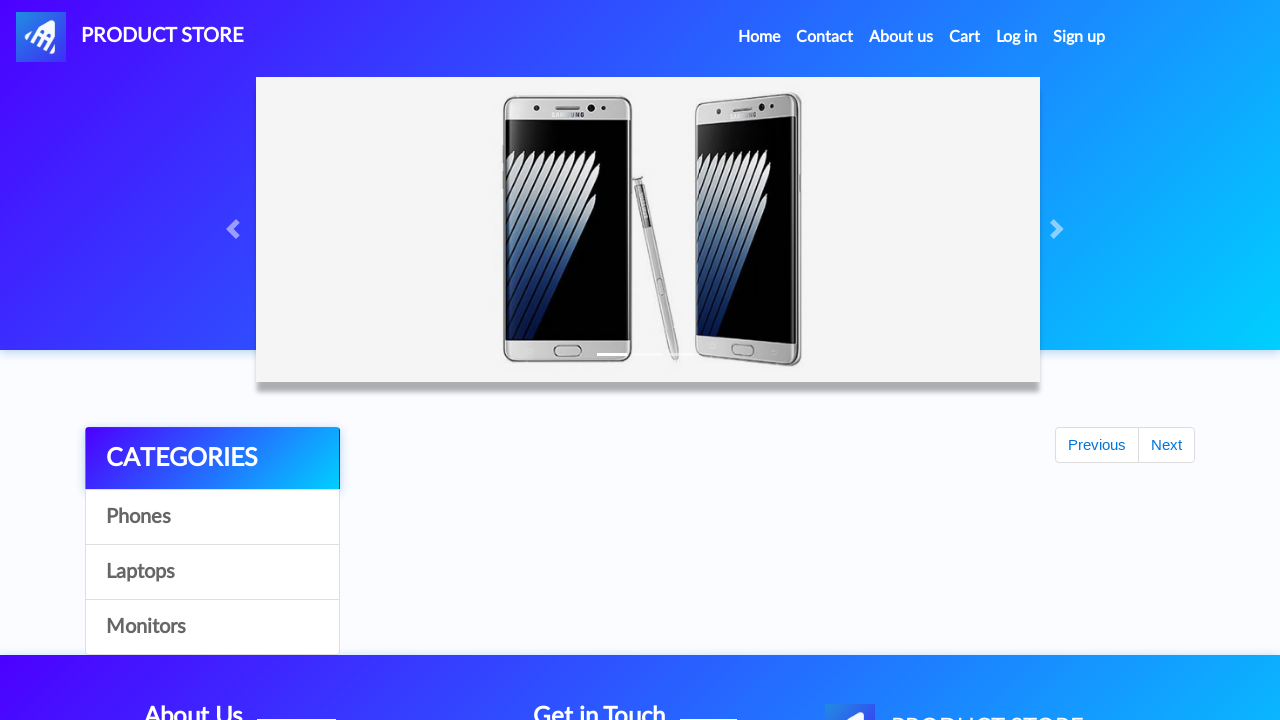

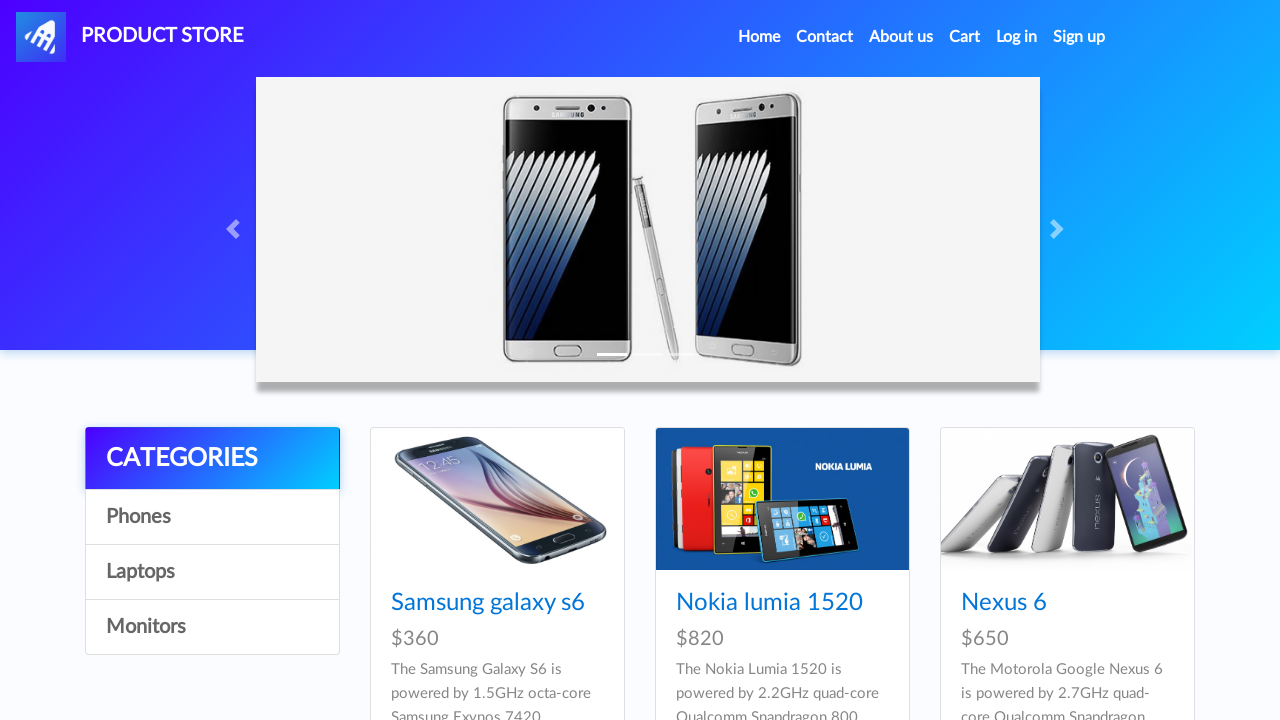